Tests checkbox functionality by locating two checkboxes and ensuring both are selected (clicking them if they are not already selected)

Starting URL: https://the-internet.herokuapp.com/checkboxes

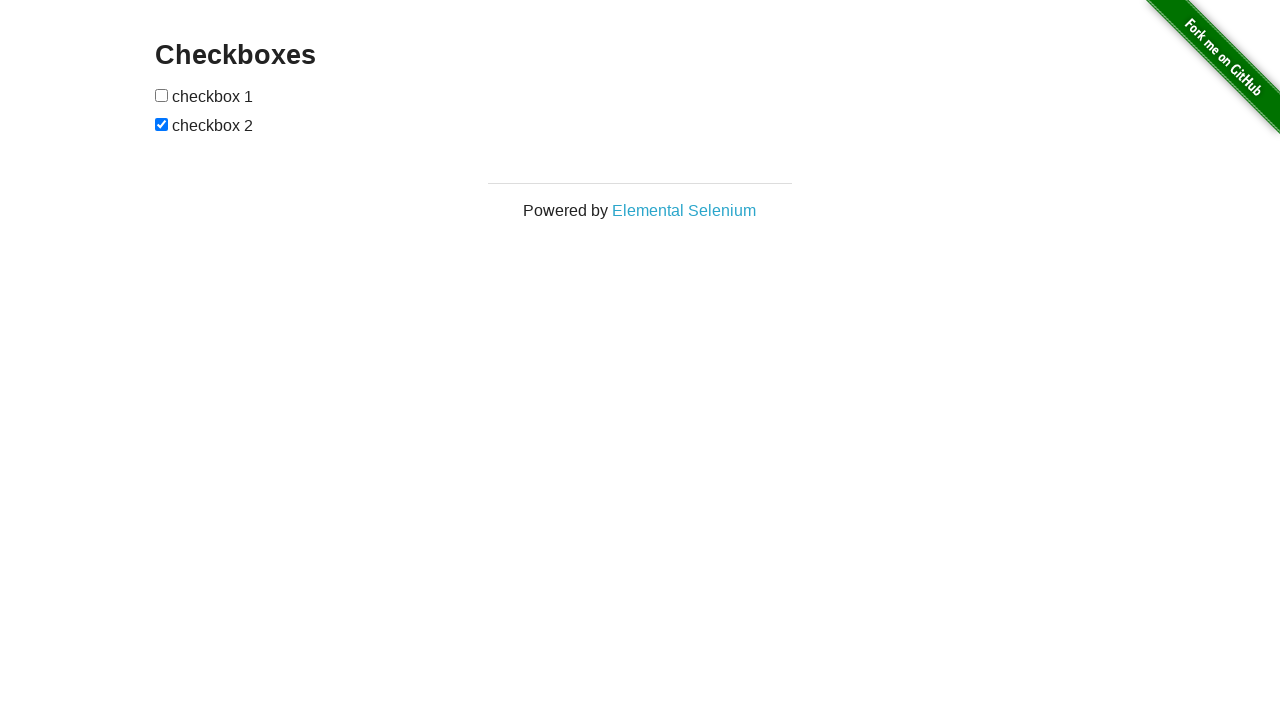

Located first checkbox element
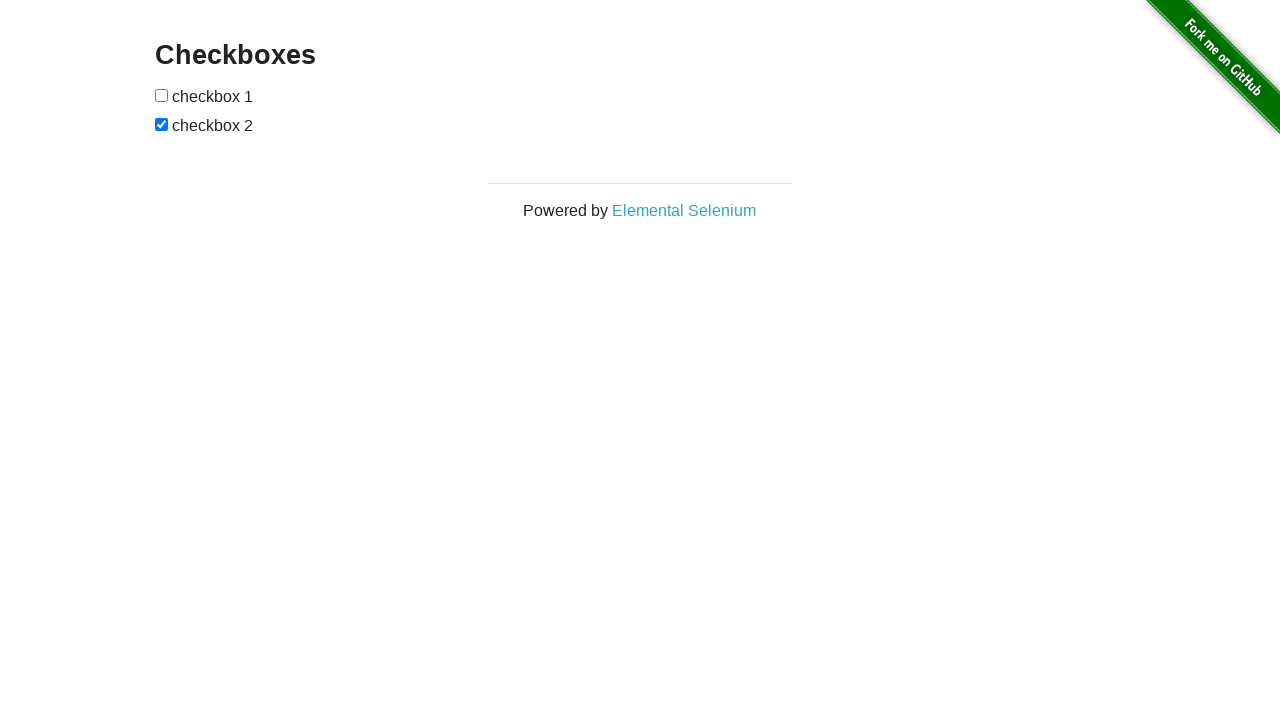

Located second checkbox element
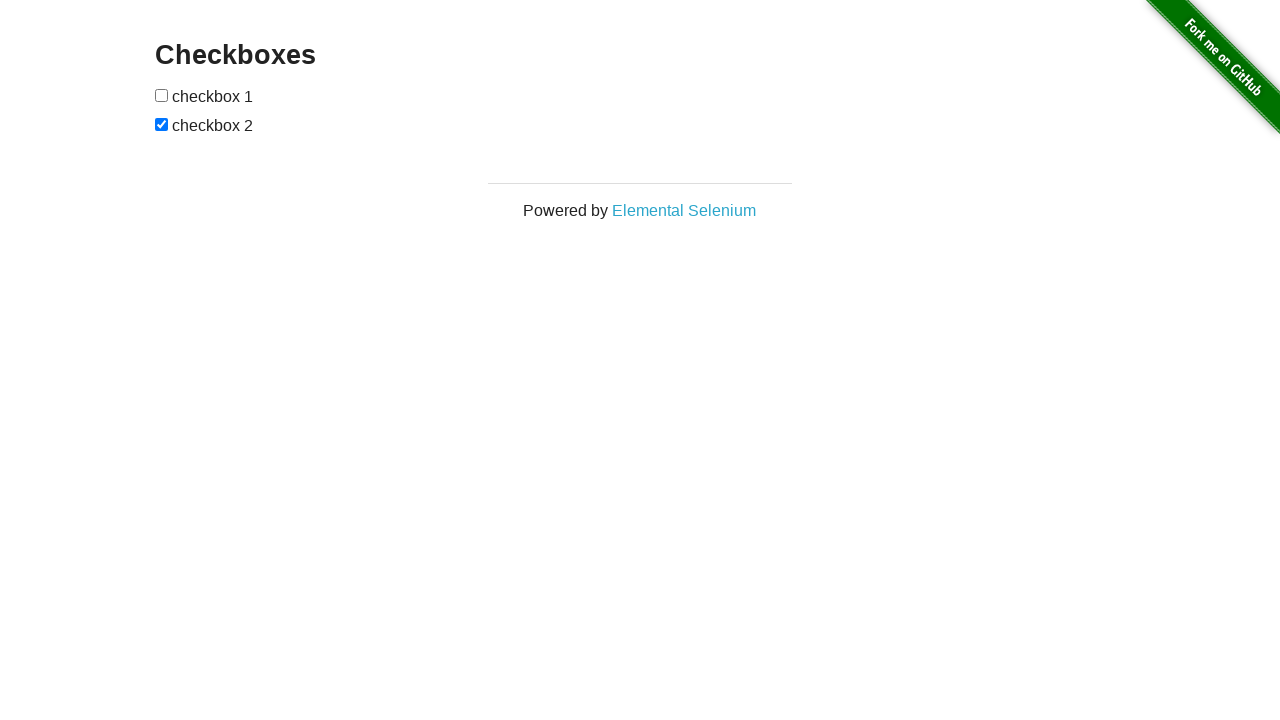

Checked first checkbox - it was not selected
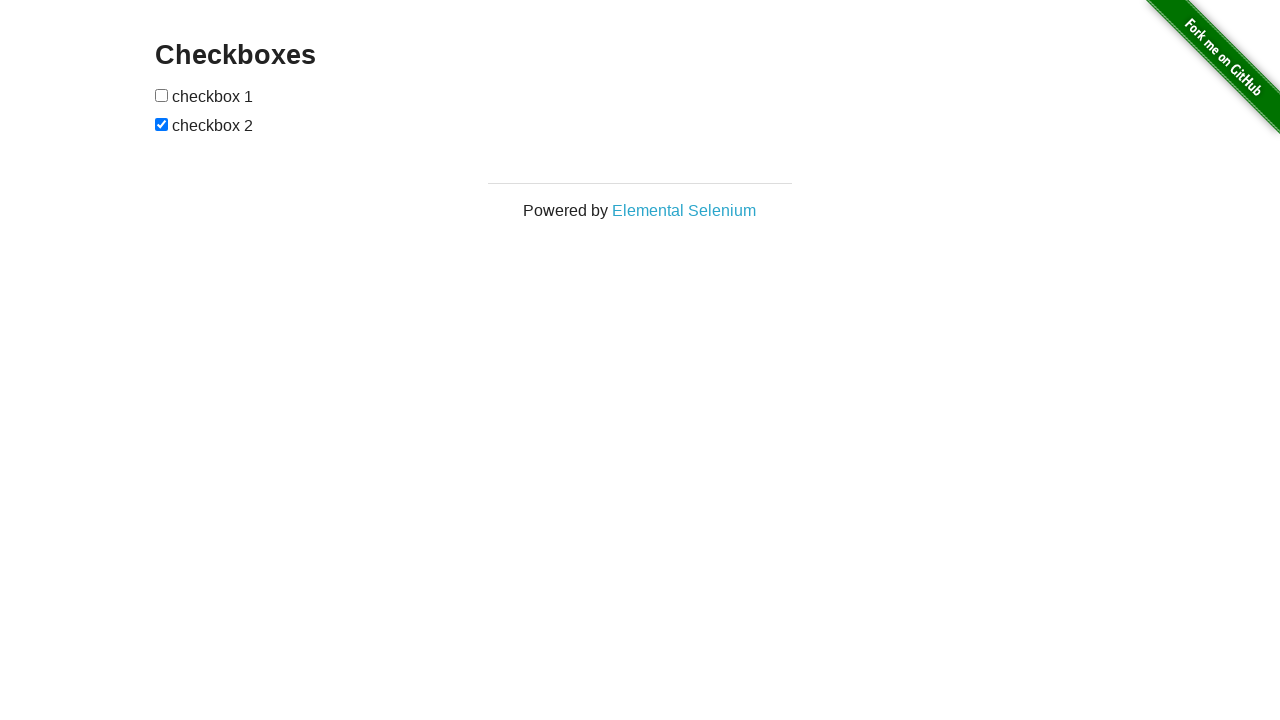

Clicked first checkbox to select it at (162, 95) on (//input[@type='checkbox'])[1]
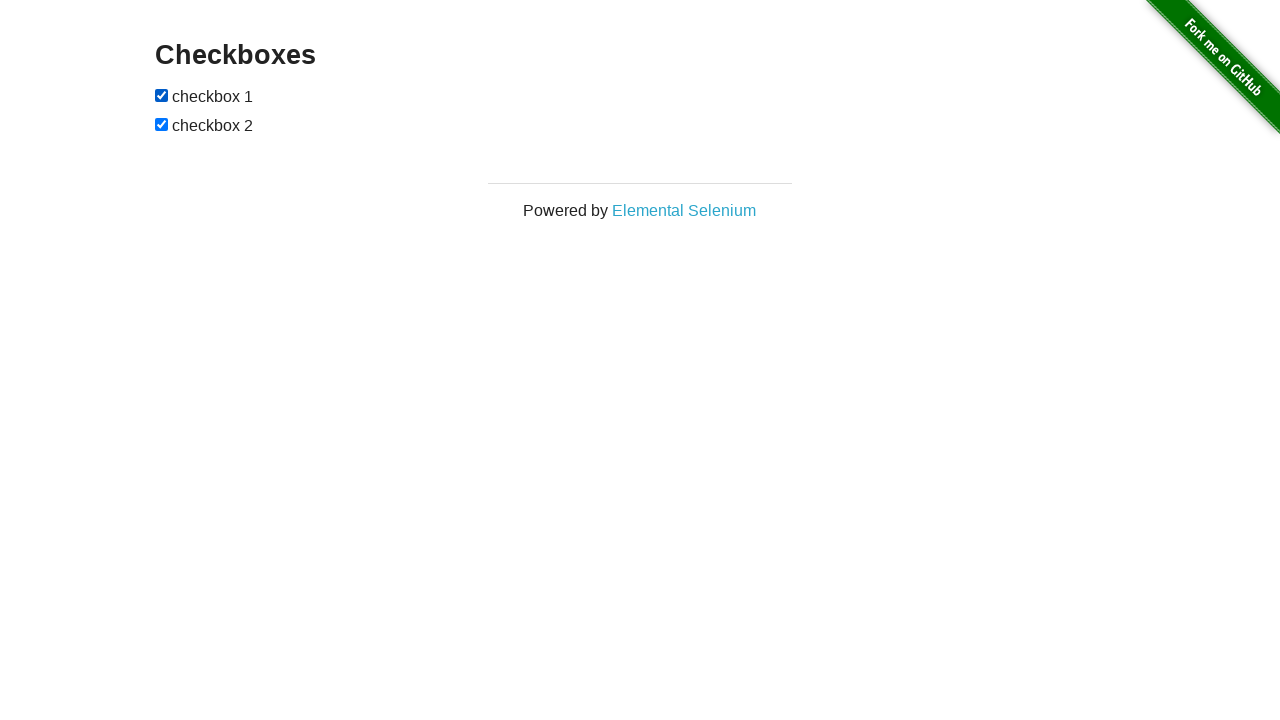

Second checkbox was already selected, no action needed
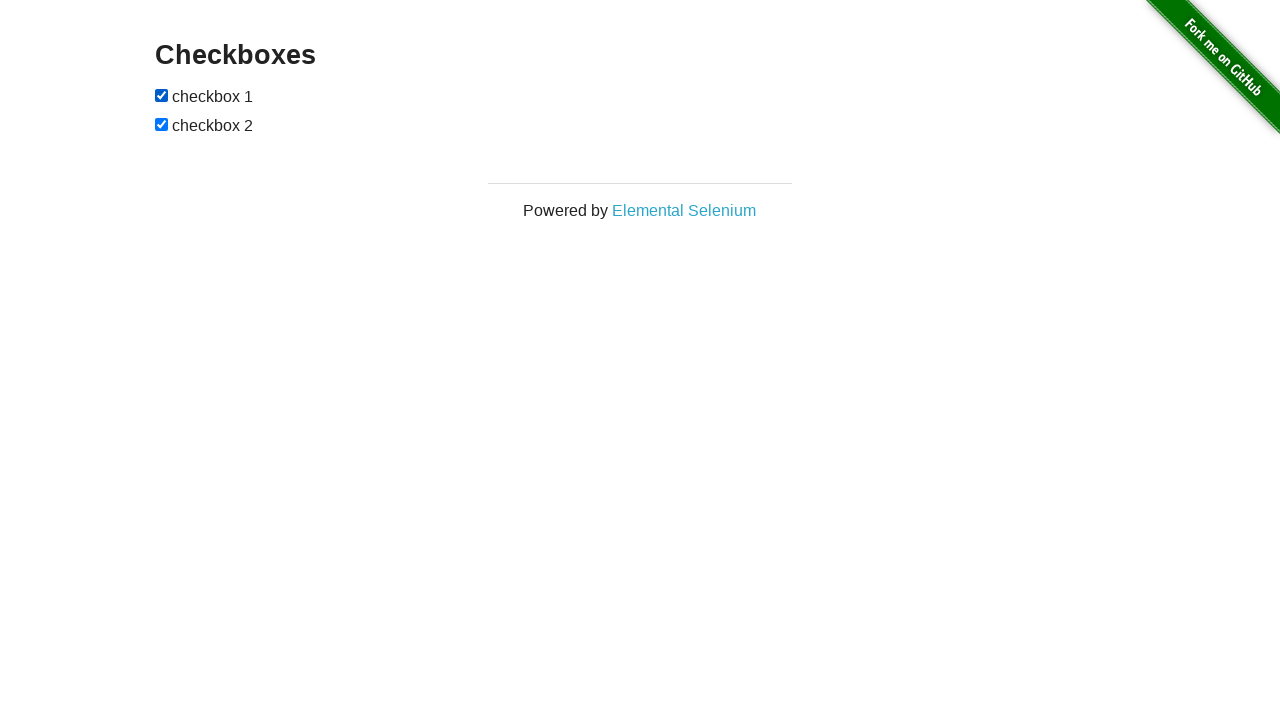

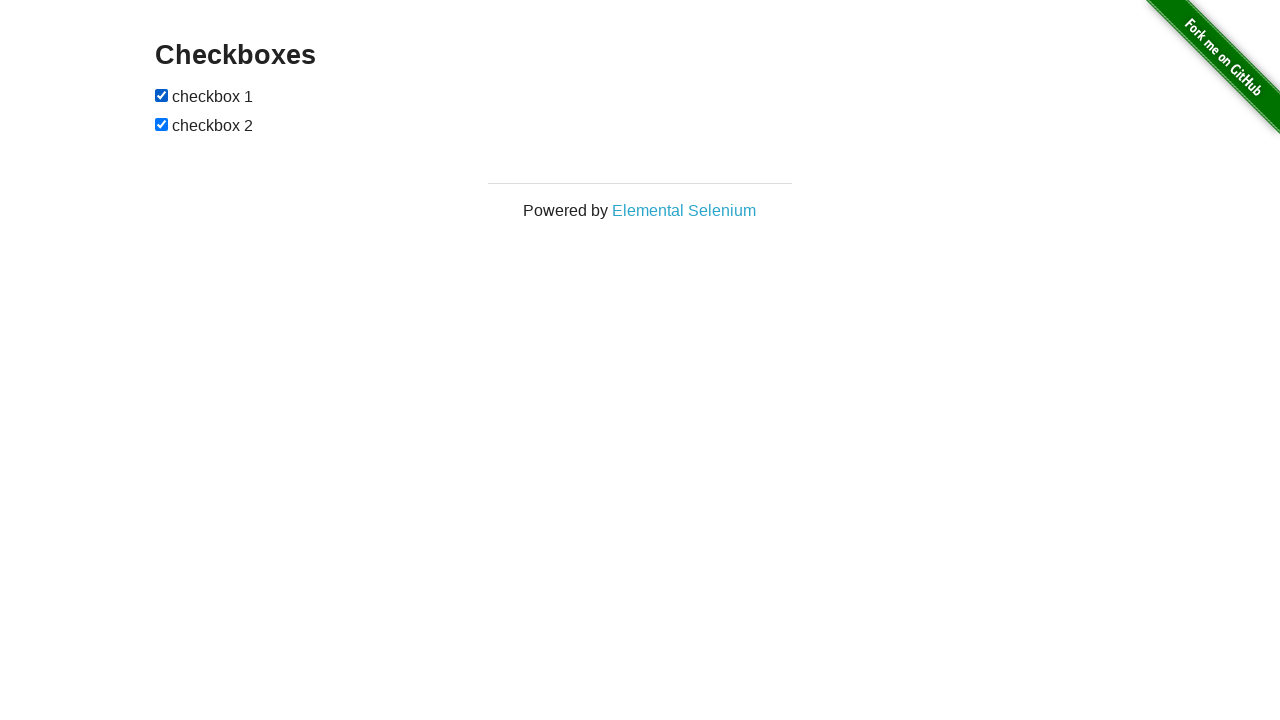